Tests drag-and-drop functionality on demoqa.com by interacting with list items in a sortable list, performing click-and-hold and move operations between consecutive list elements.

Starting URL: https://demoqa.com/

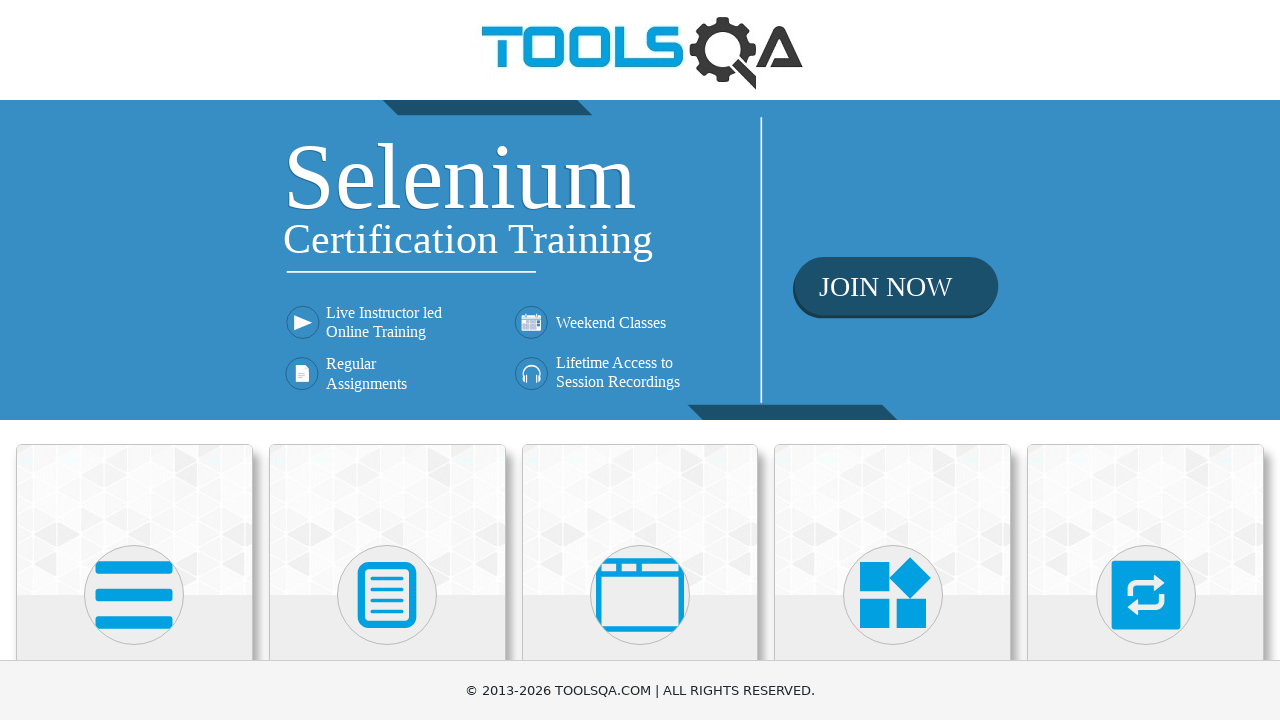

Clicked on Interactions menu at (1146, 360) on text=Interactions
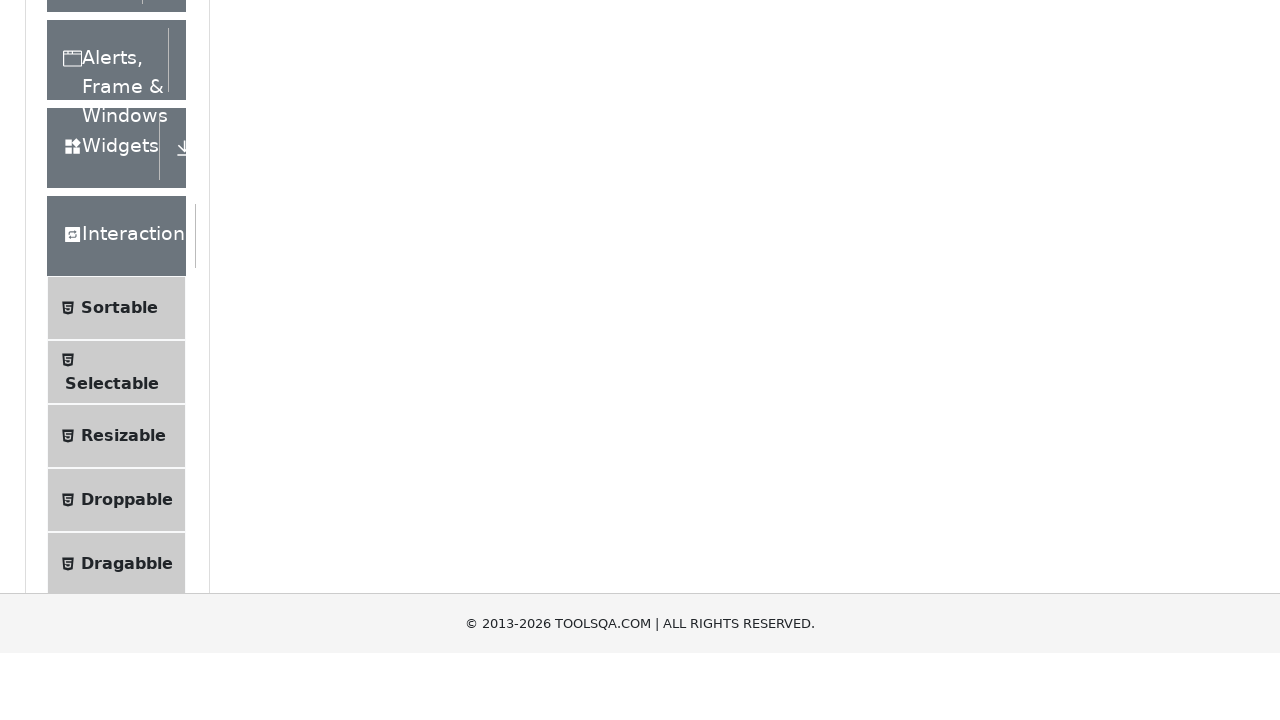

Clicked on Sortable menu item at (119, 613) on text=Sortable
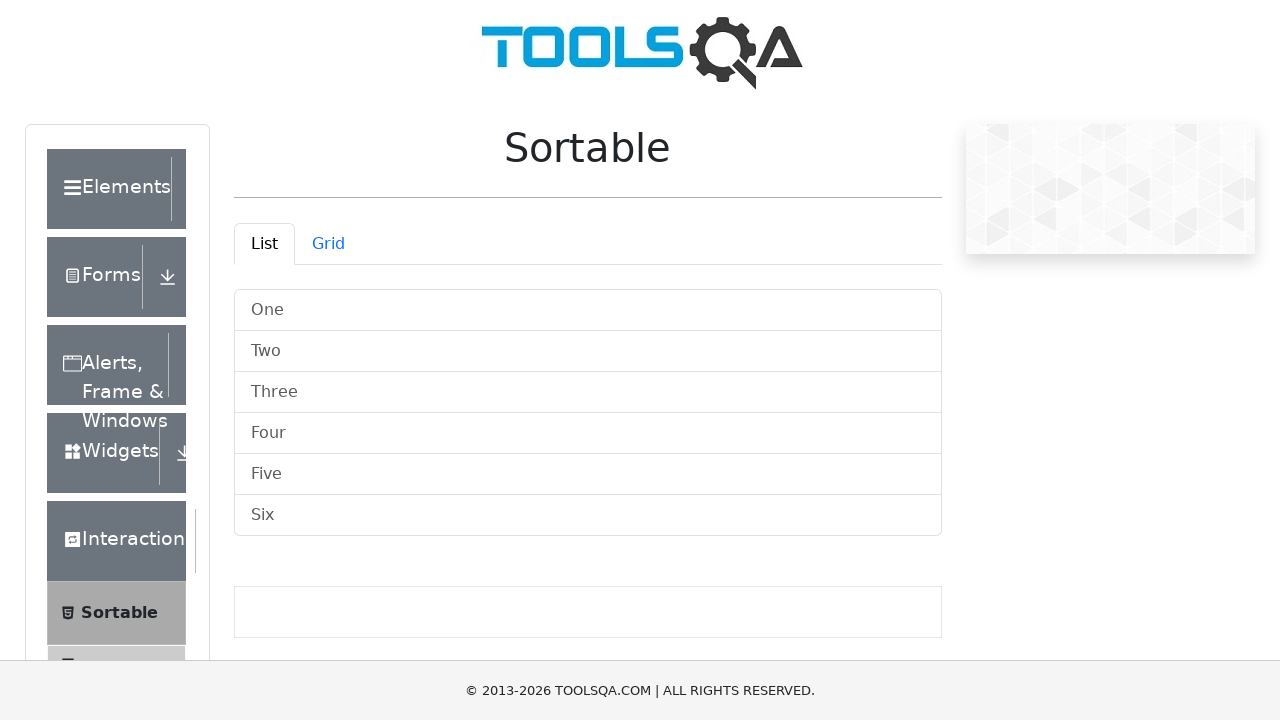

List tab loaded and visible
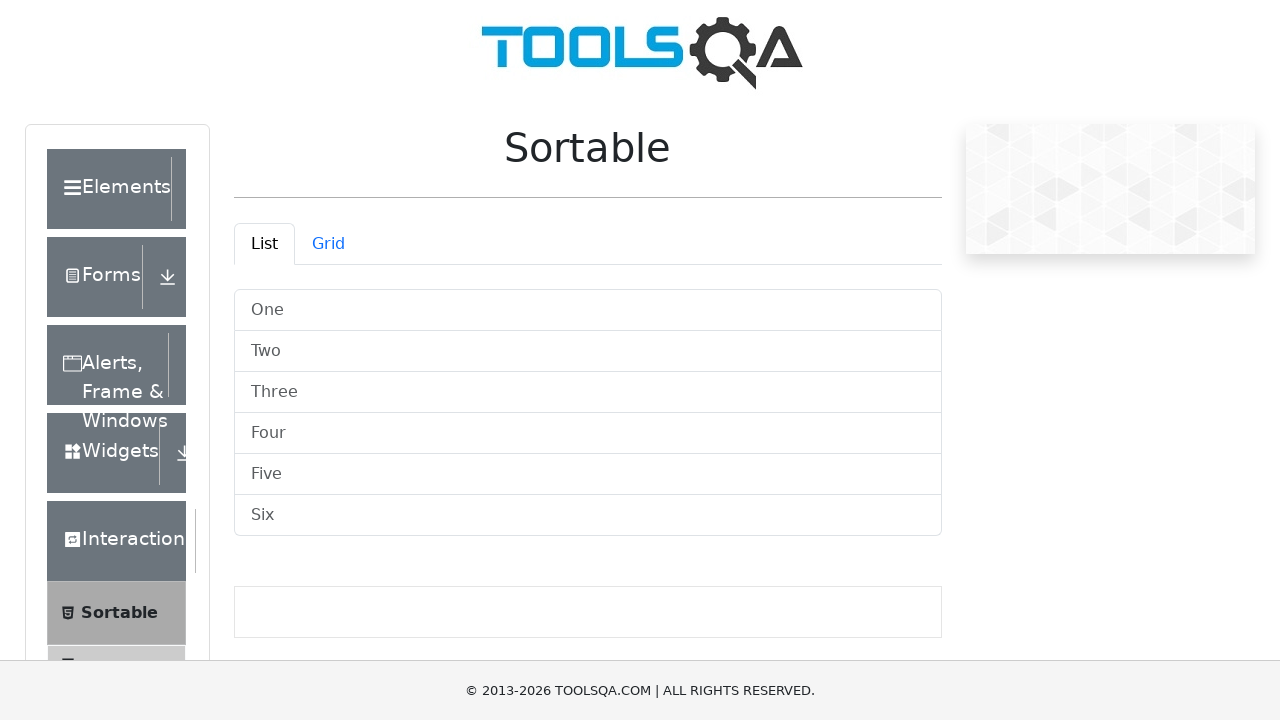

Located all list items in sortable list
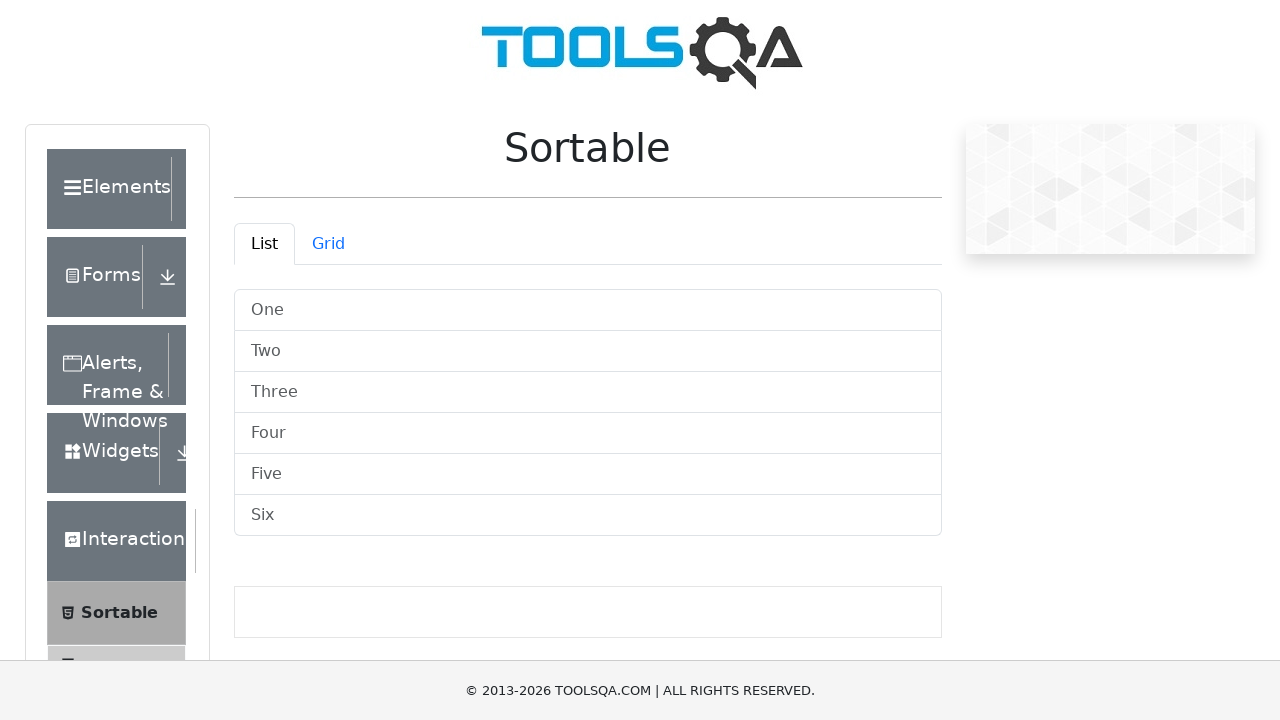

Found 6 items in the sortable list
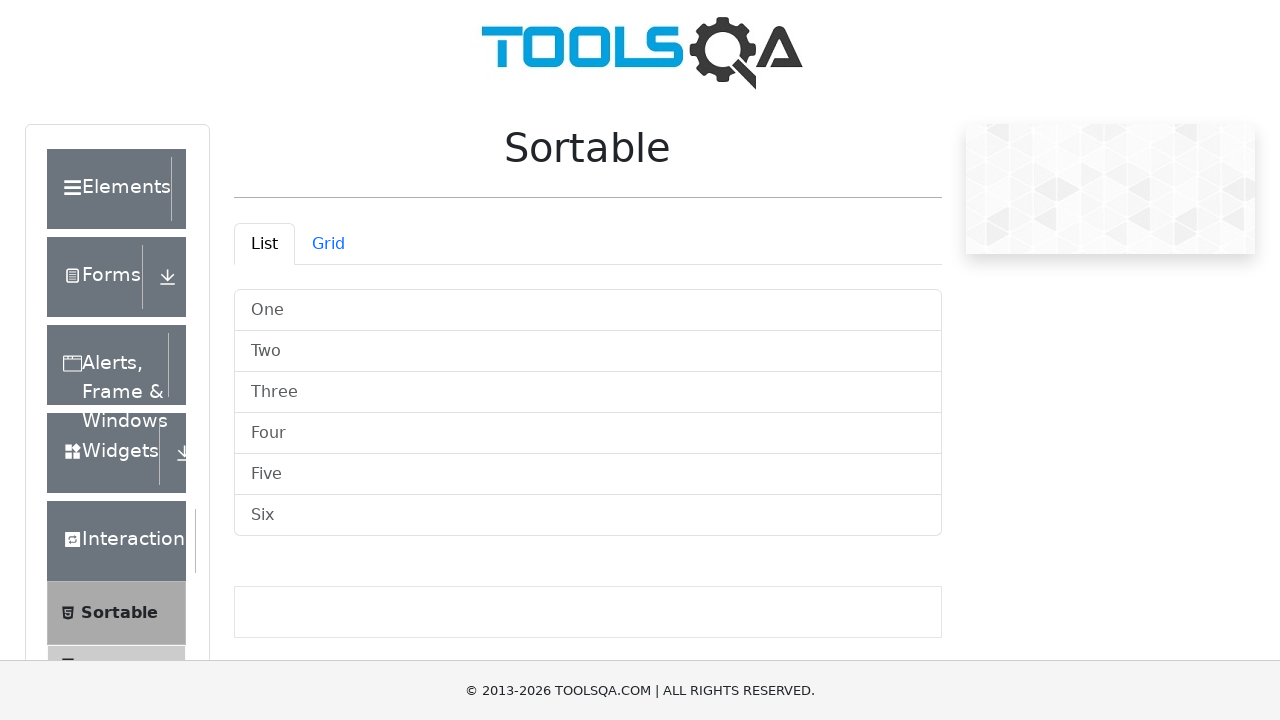

Dragged list item 0 to position 1 at (588, 352)
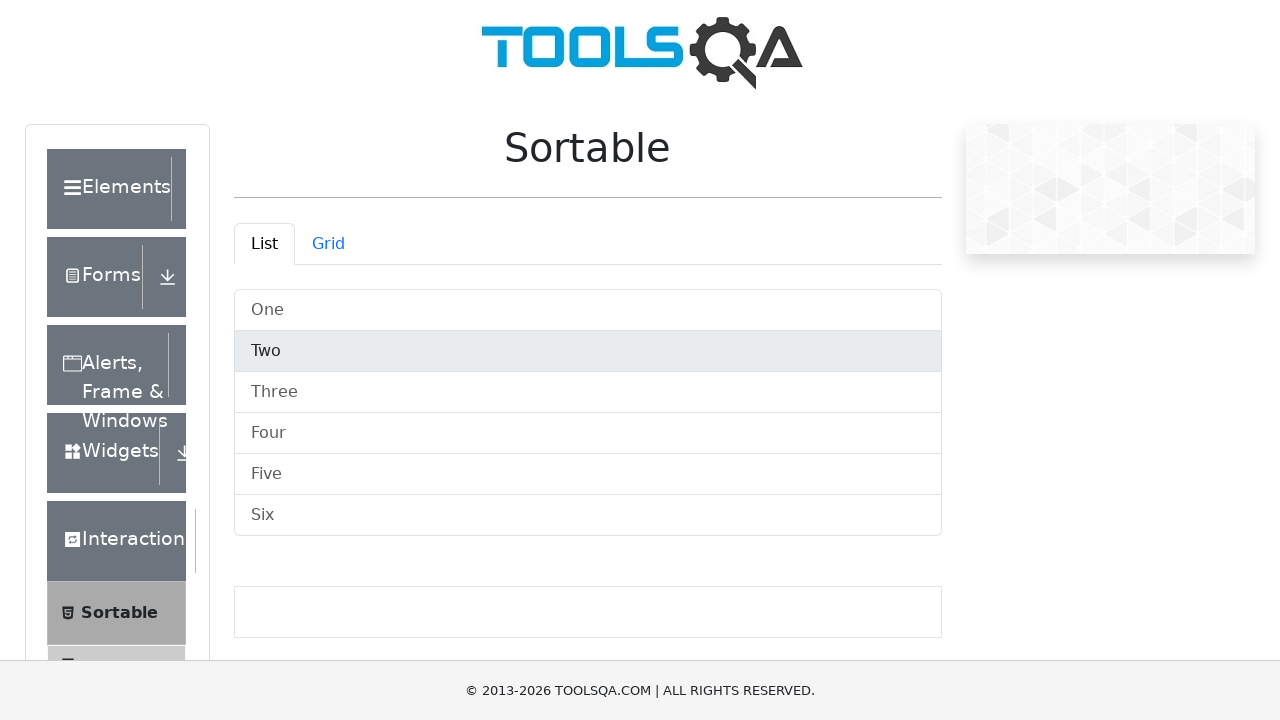

Dragged list item 1 to position 2 at (588, 392)
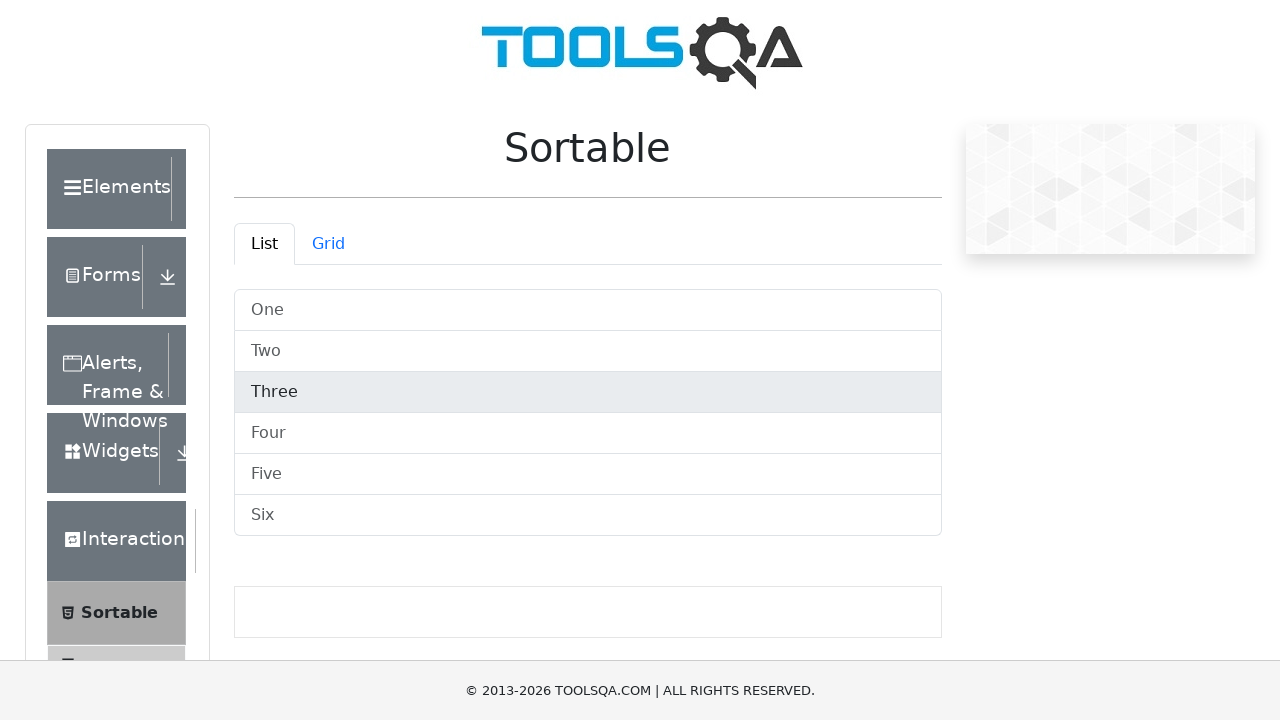

Dragged list item 2 to position 3 at (588, 434)
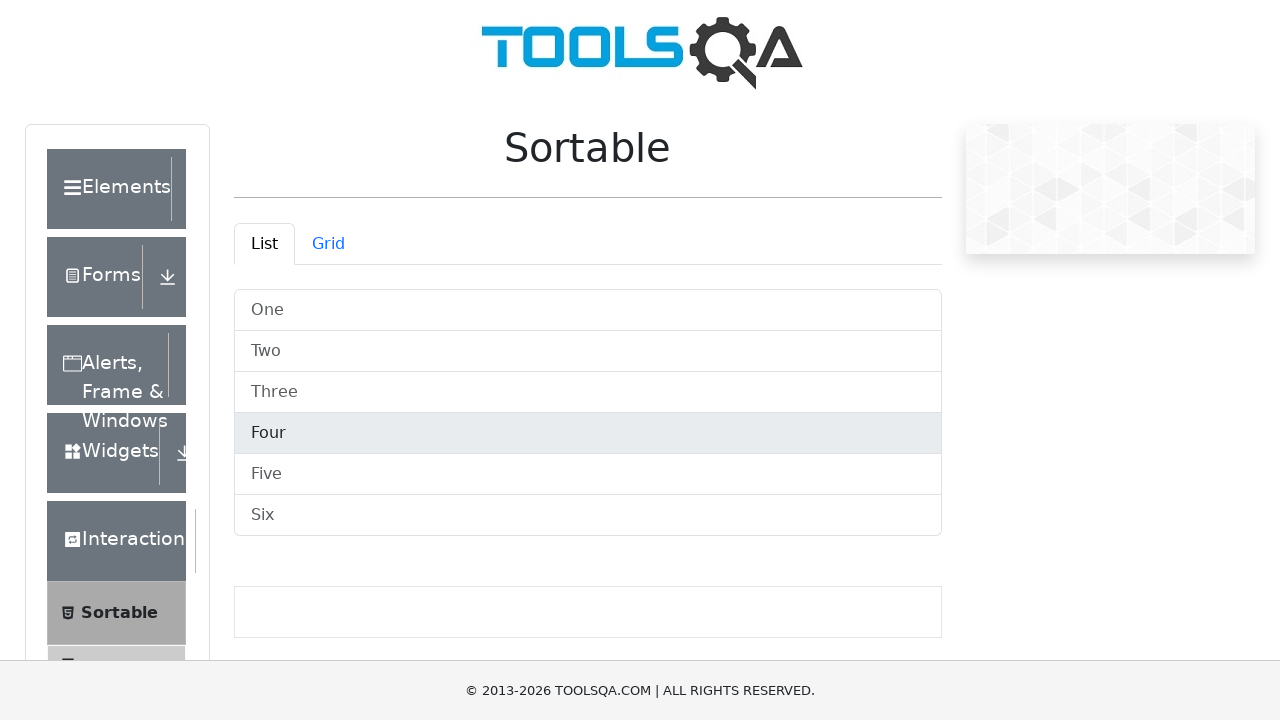

Dragged list item 3 to position 4 at (588, 474)
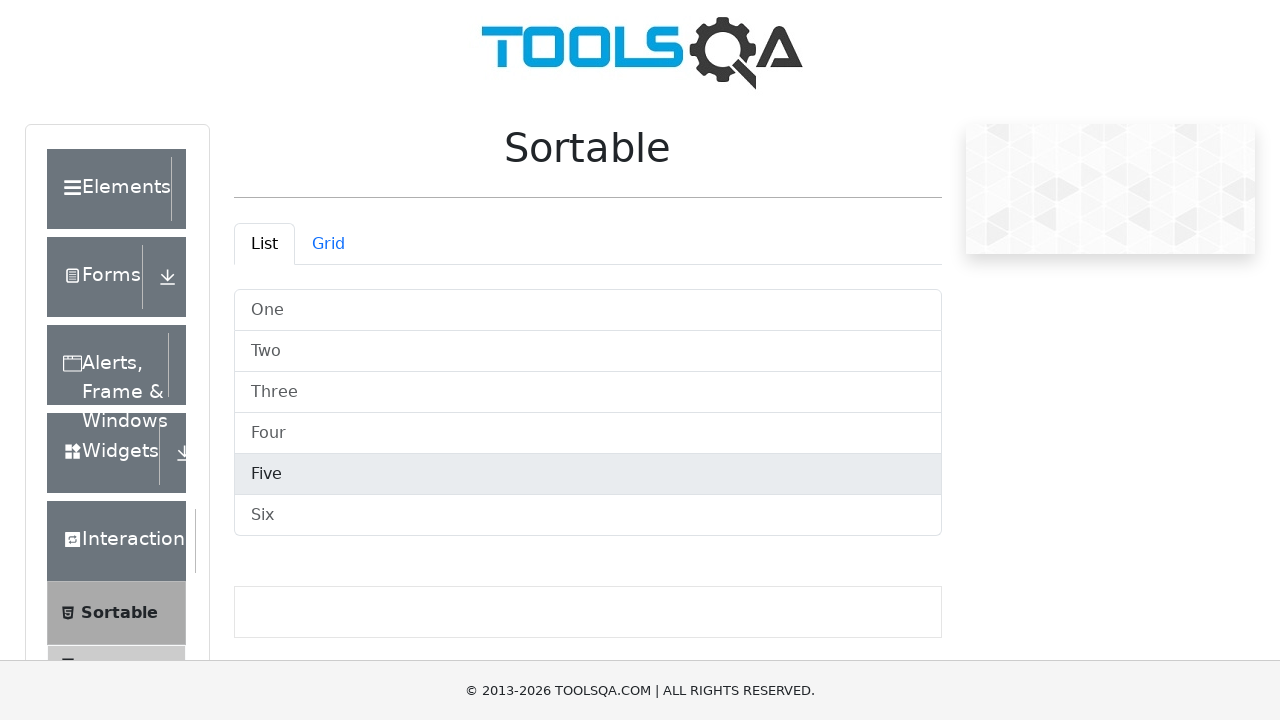

Dragged list item 4 to position 5 at (588, 516)
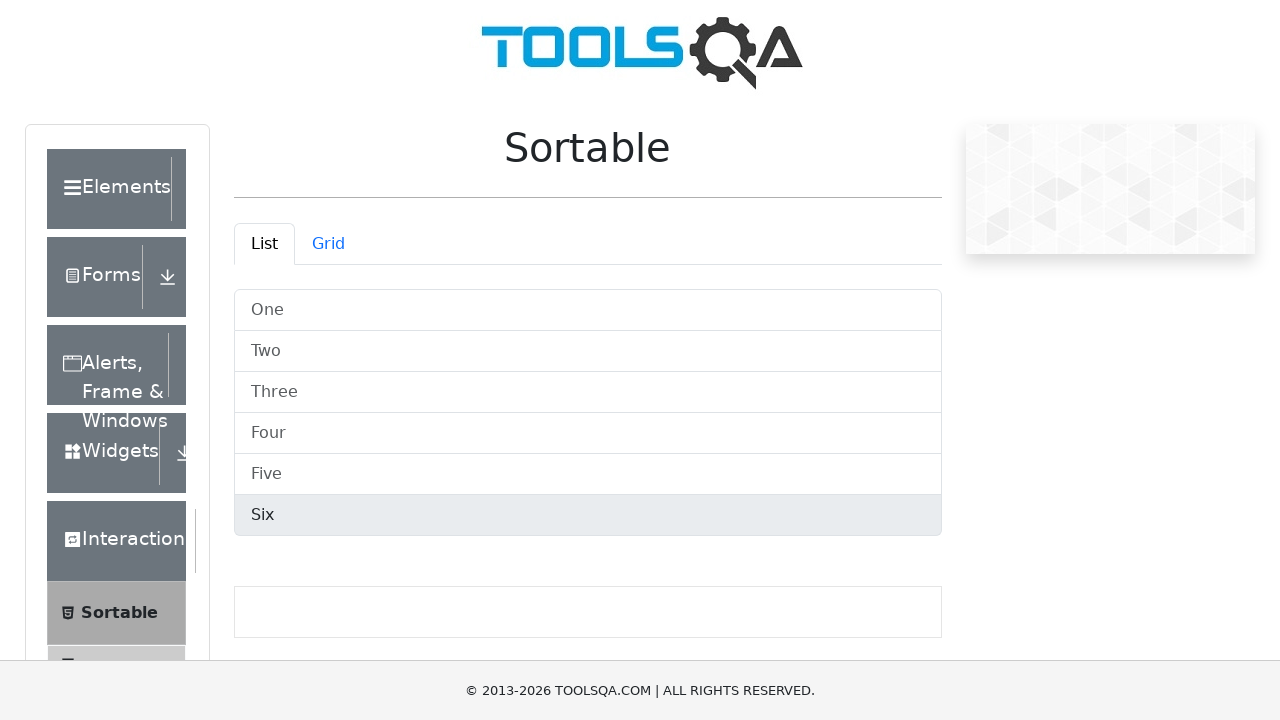

Waited 1 second to observe final result
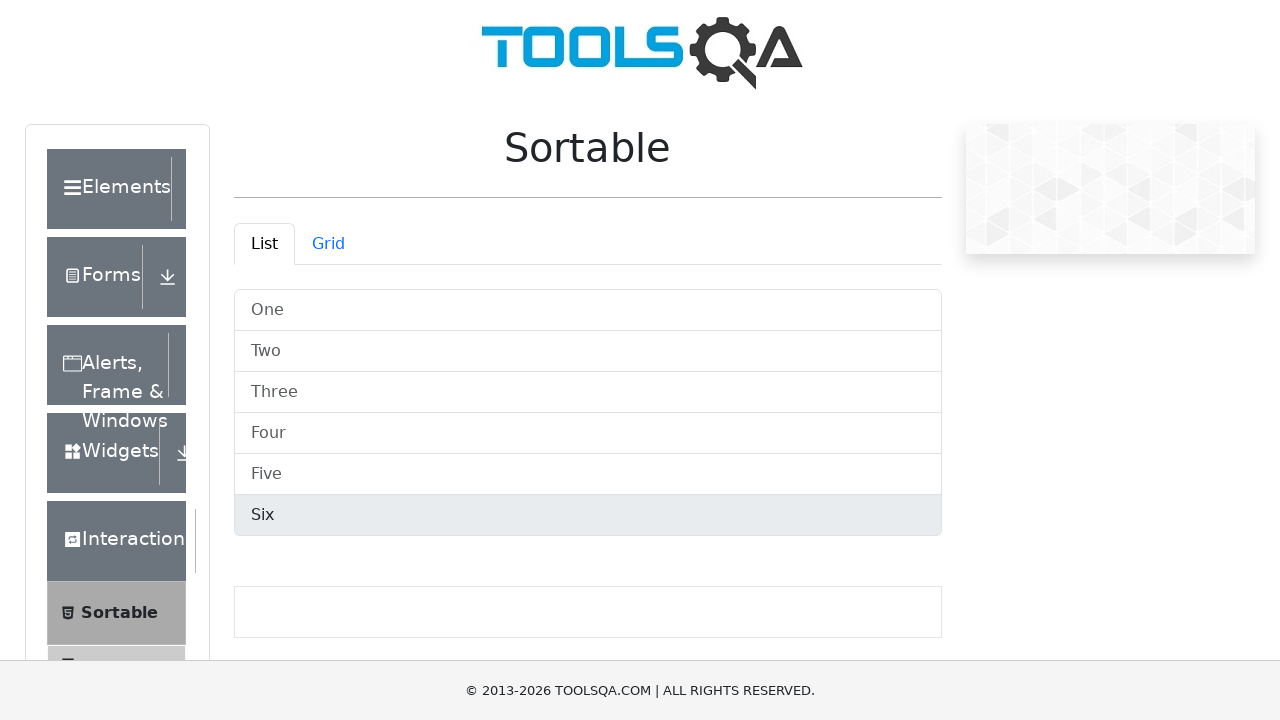

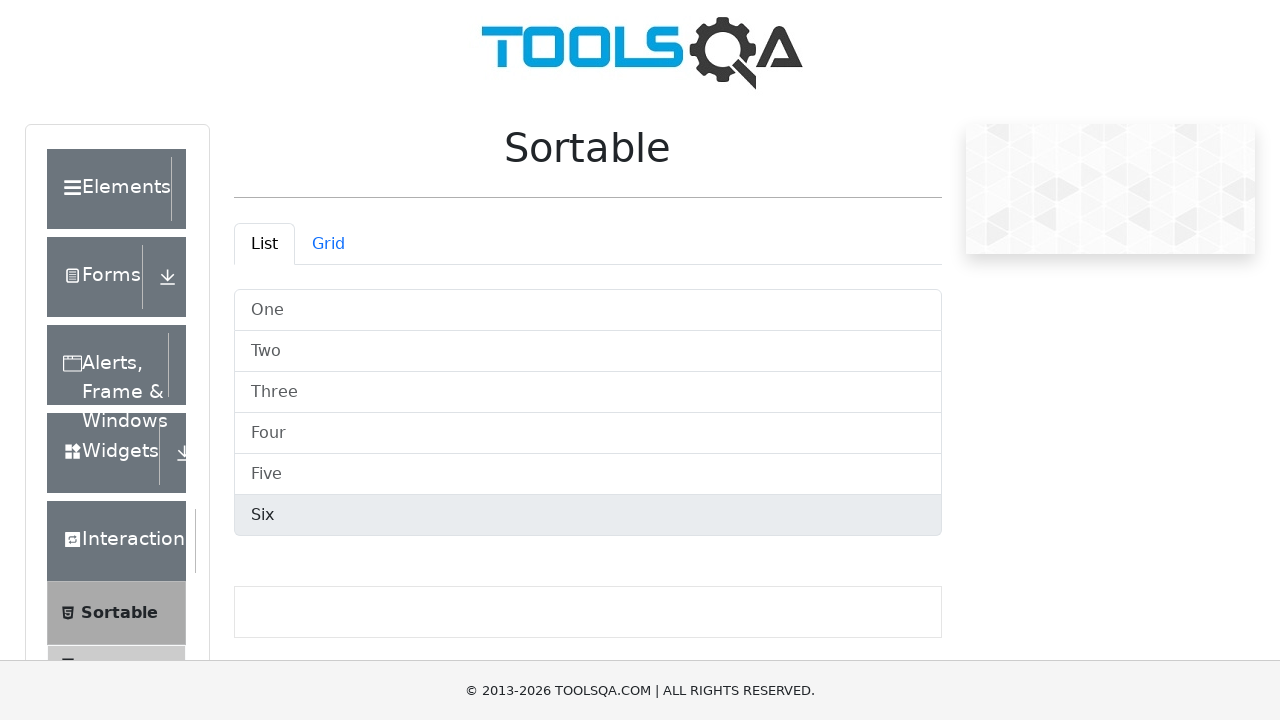